Tests a form that requires calculating the sum of two numbers displayed on the page and selecting the result from a dropdown menu

Starting URL: http://suninjuly.github.io/selects1.html

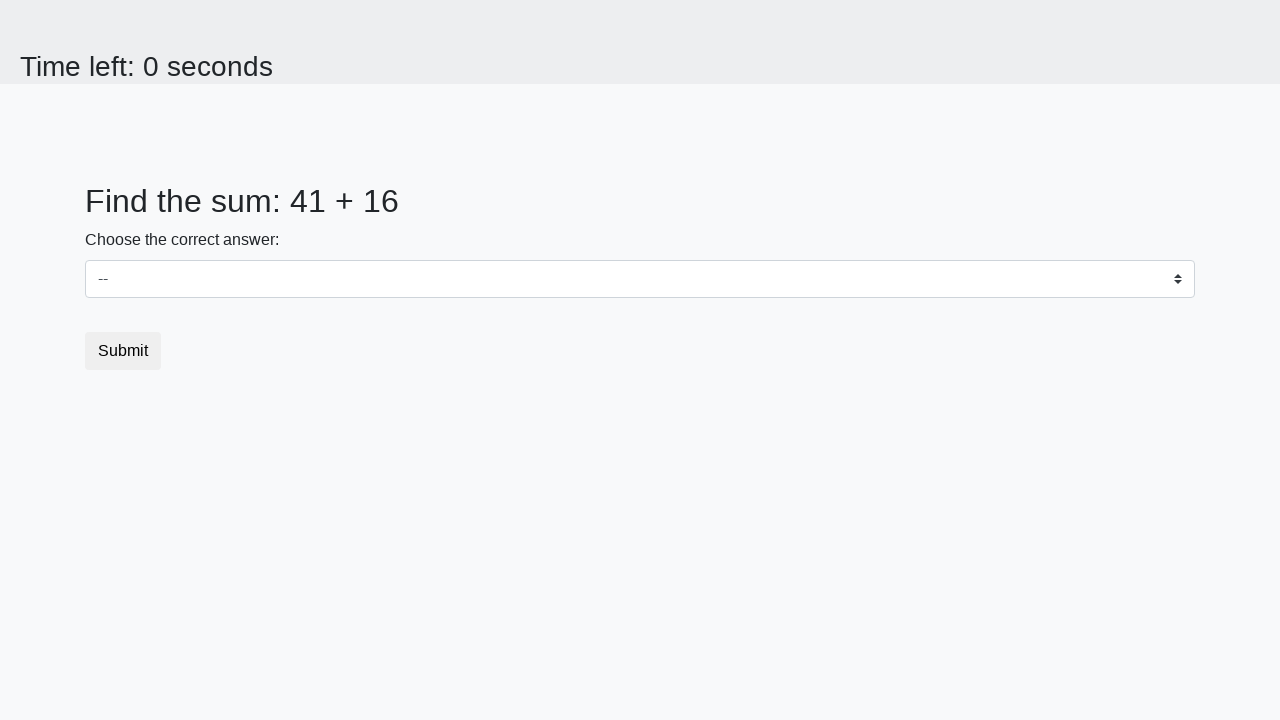

Navigated to form page
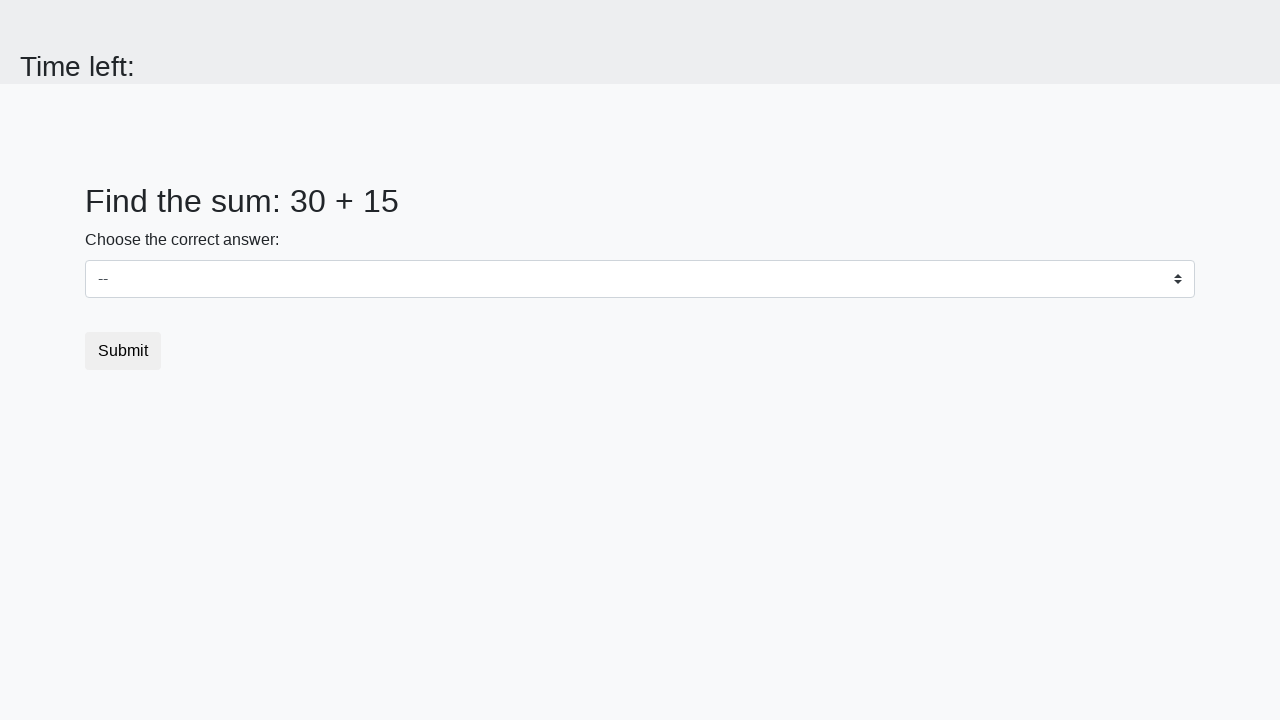

Retrieved first number from page
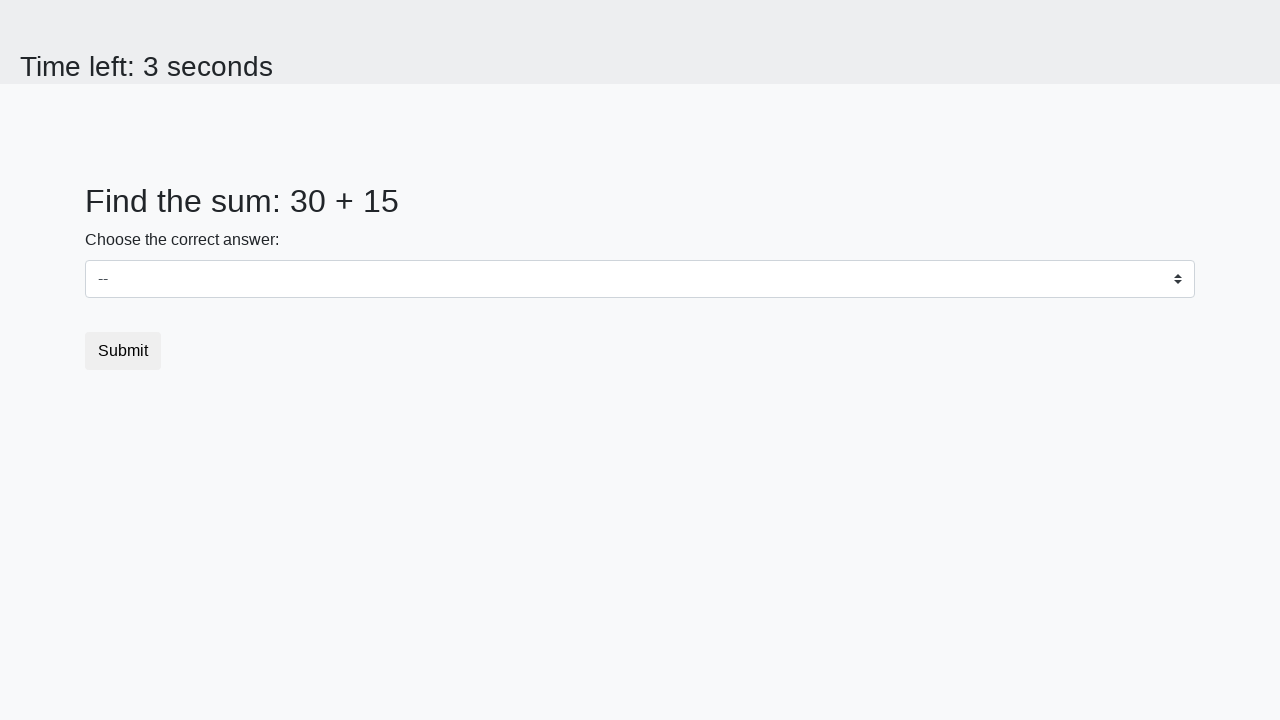

Retrieved second number from page
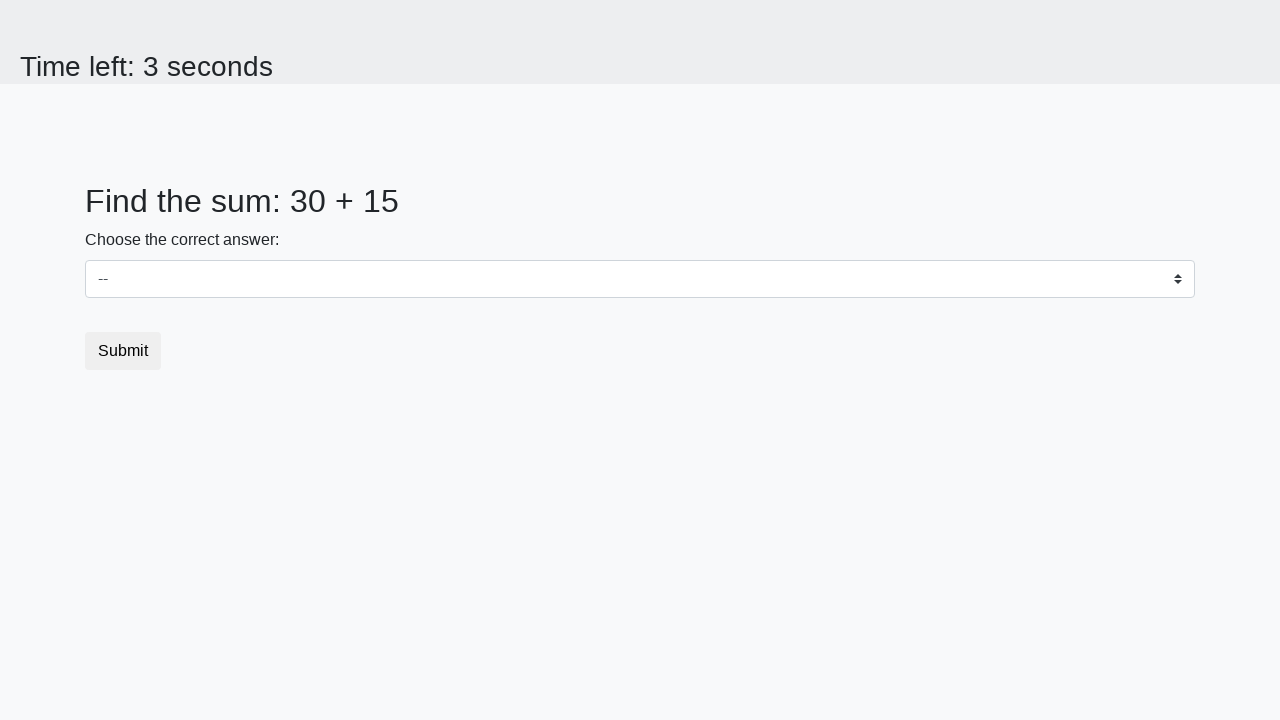

Calculated sum: 30 + 15 = 45
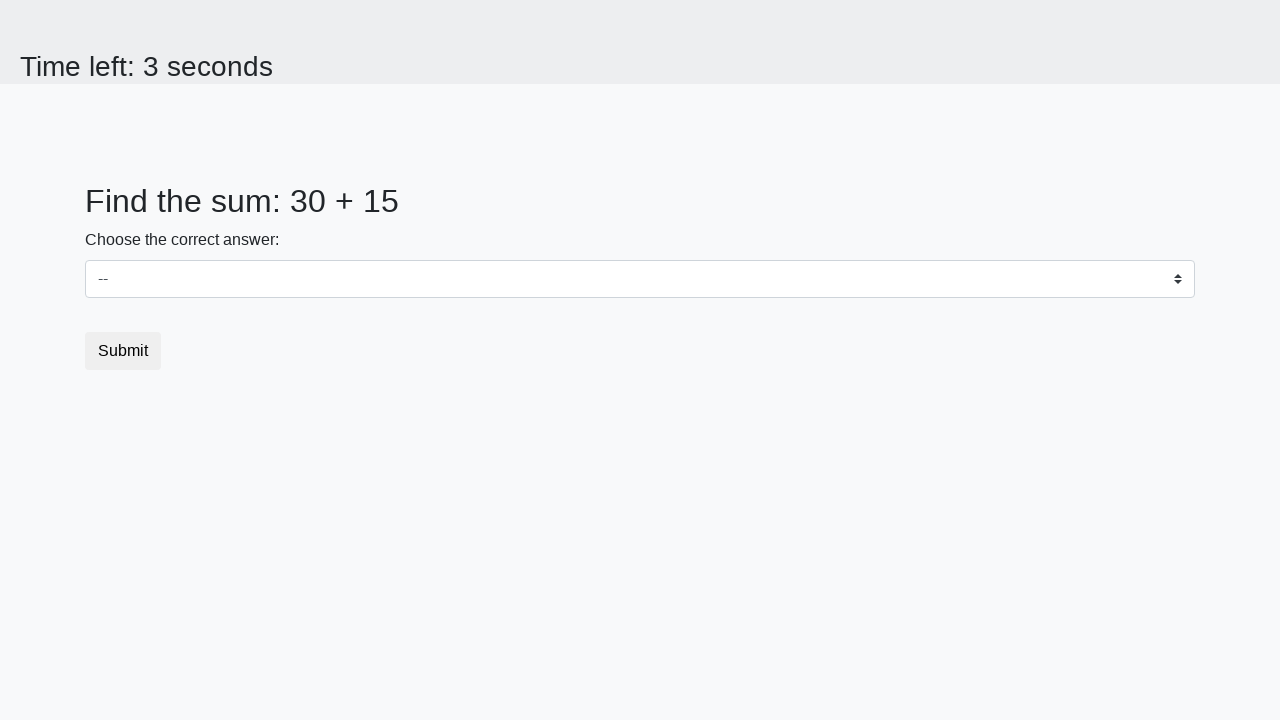

Selected calculated sum '45' from dropdown on select
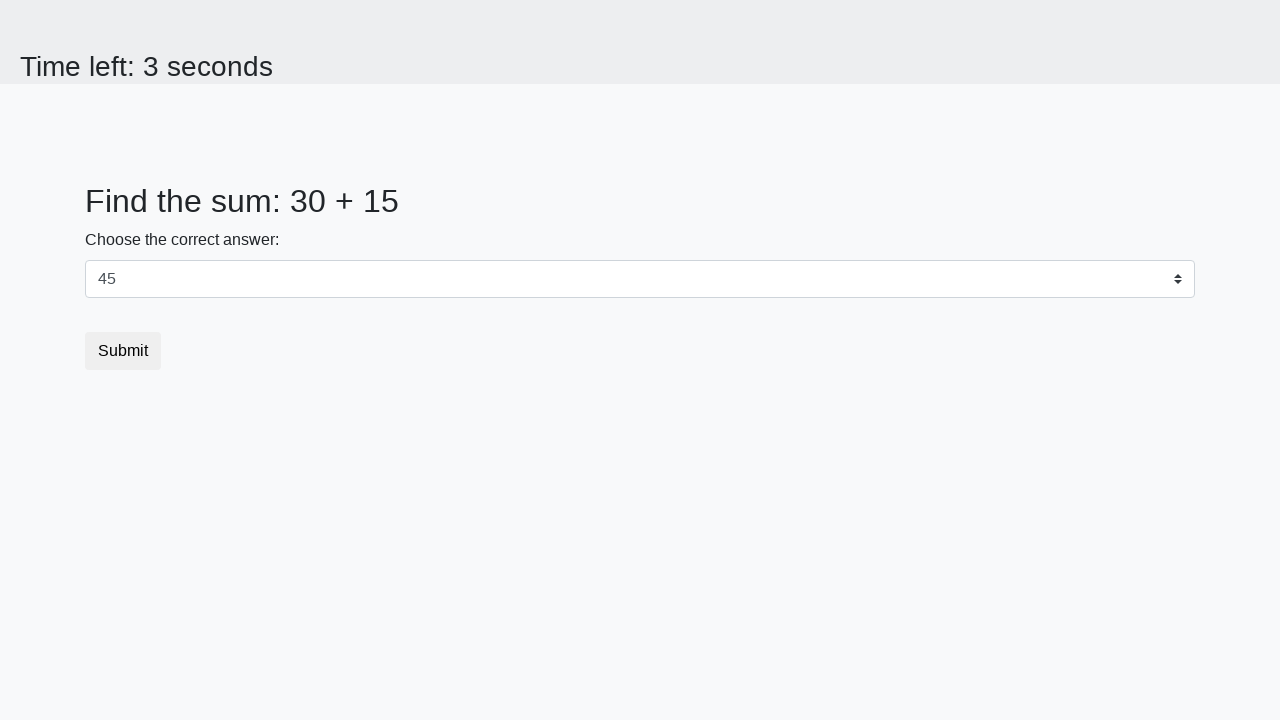

Clicked submit button at (123, 351) on button
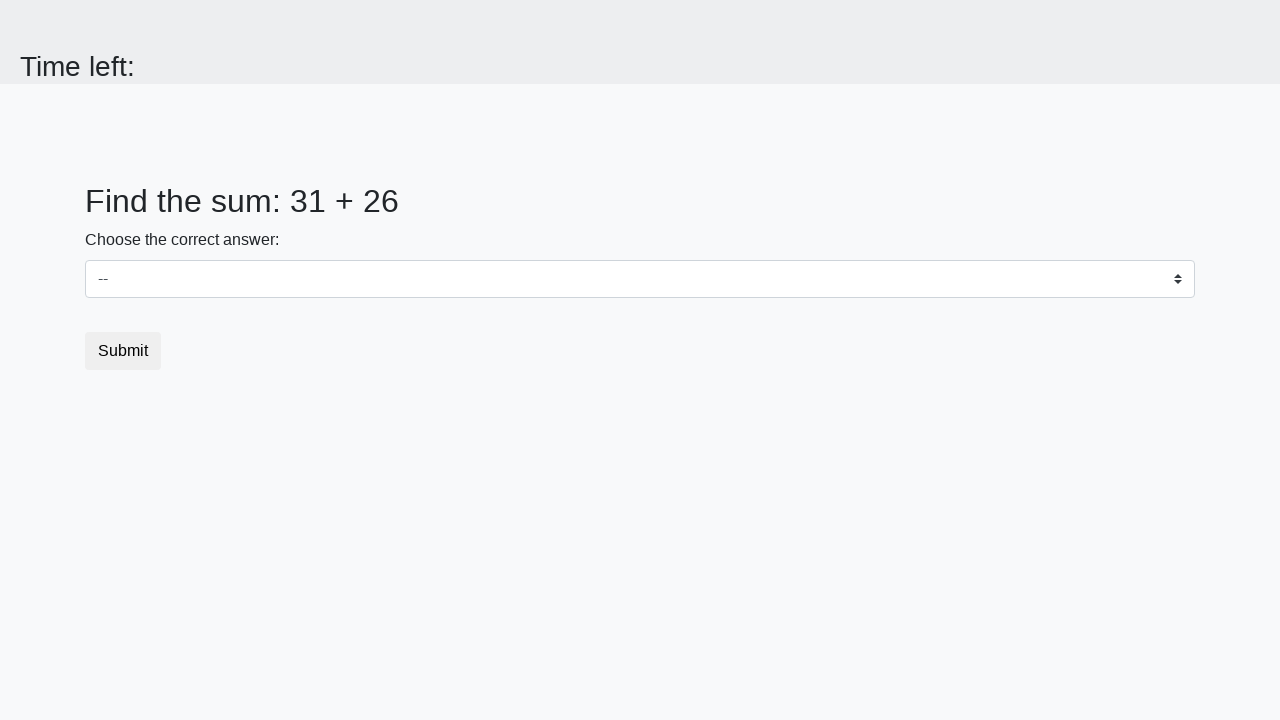

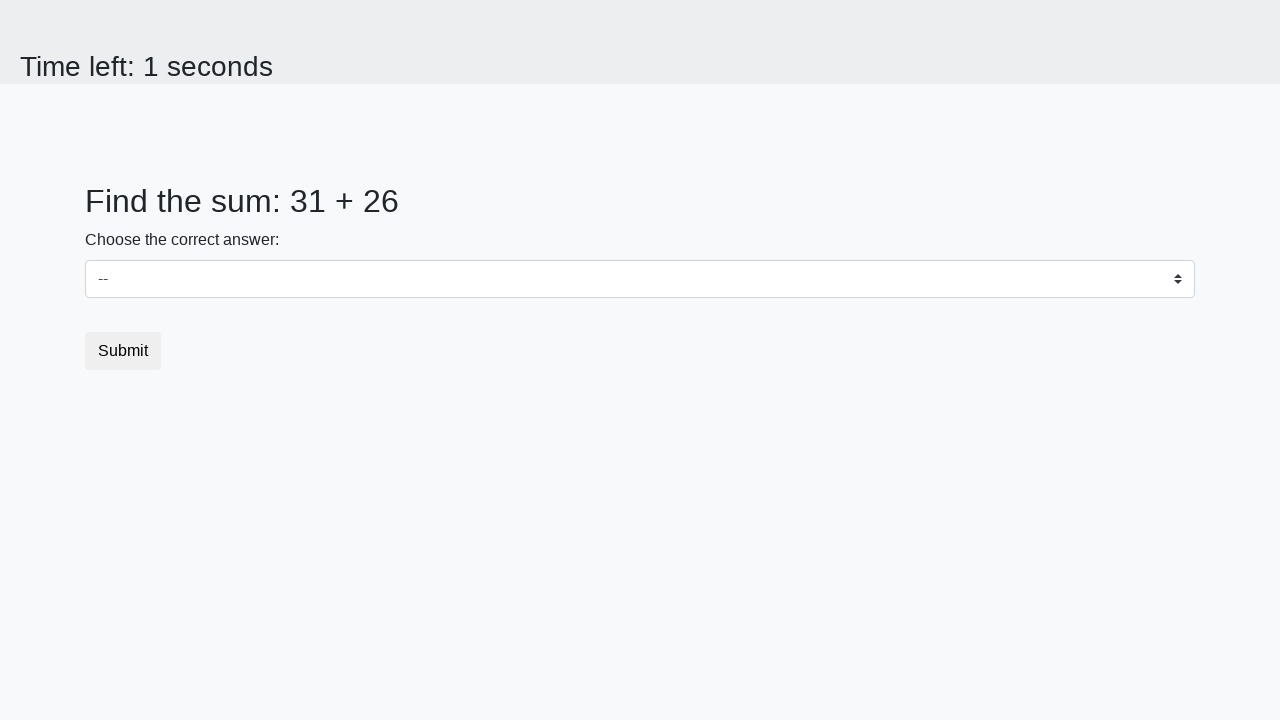